Navigates to the Guru99 demo page and verifies that the page title matches the expected value "Demo Guru99 Page"

Starting URL: http://demo.guru99.com/test/guru99home/

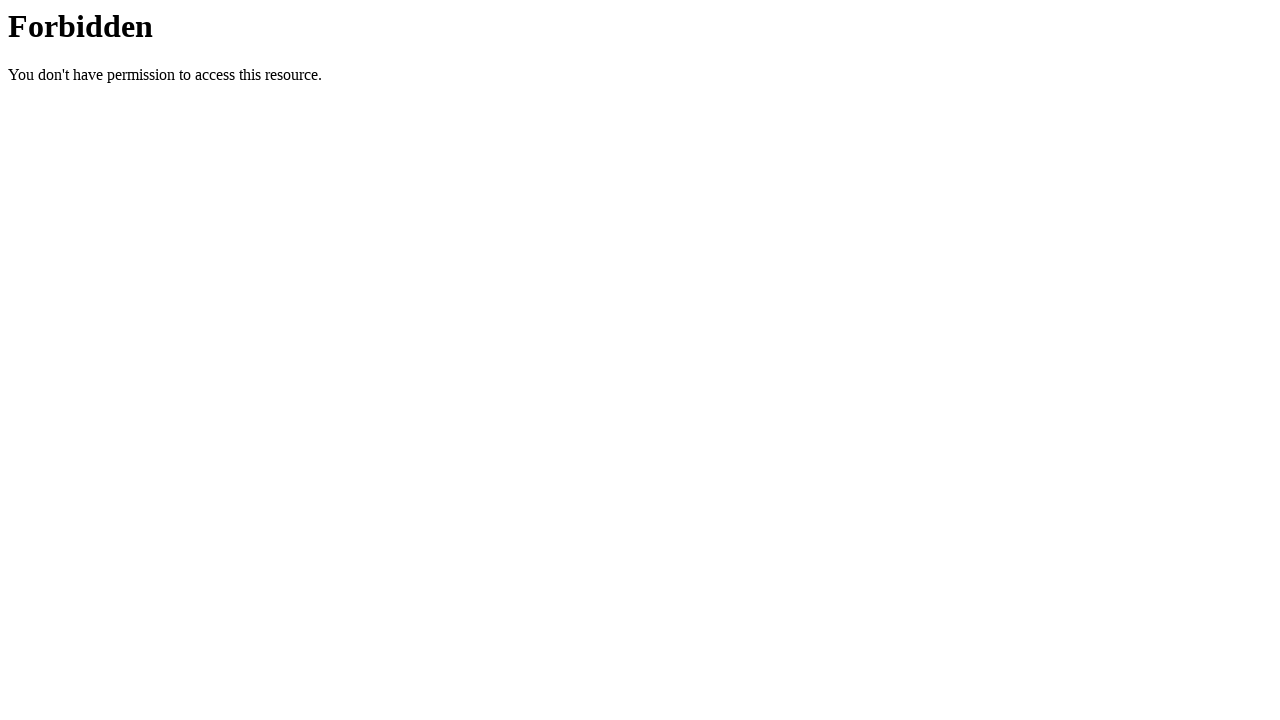

Set viewport size to 1920x1080
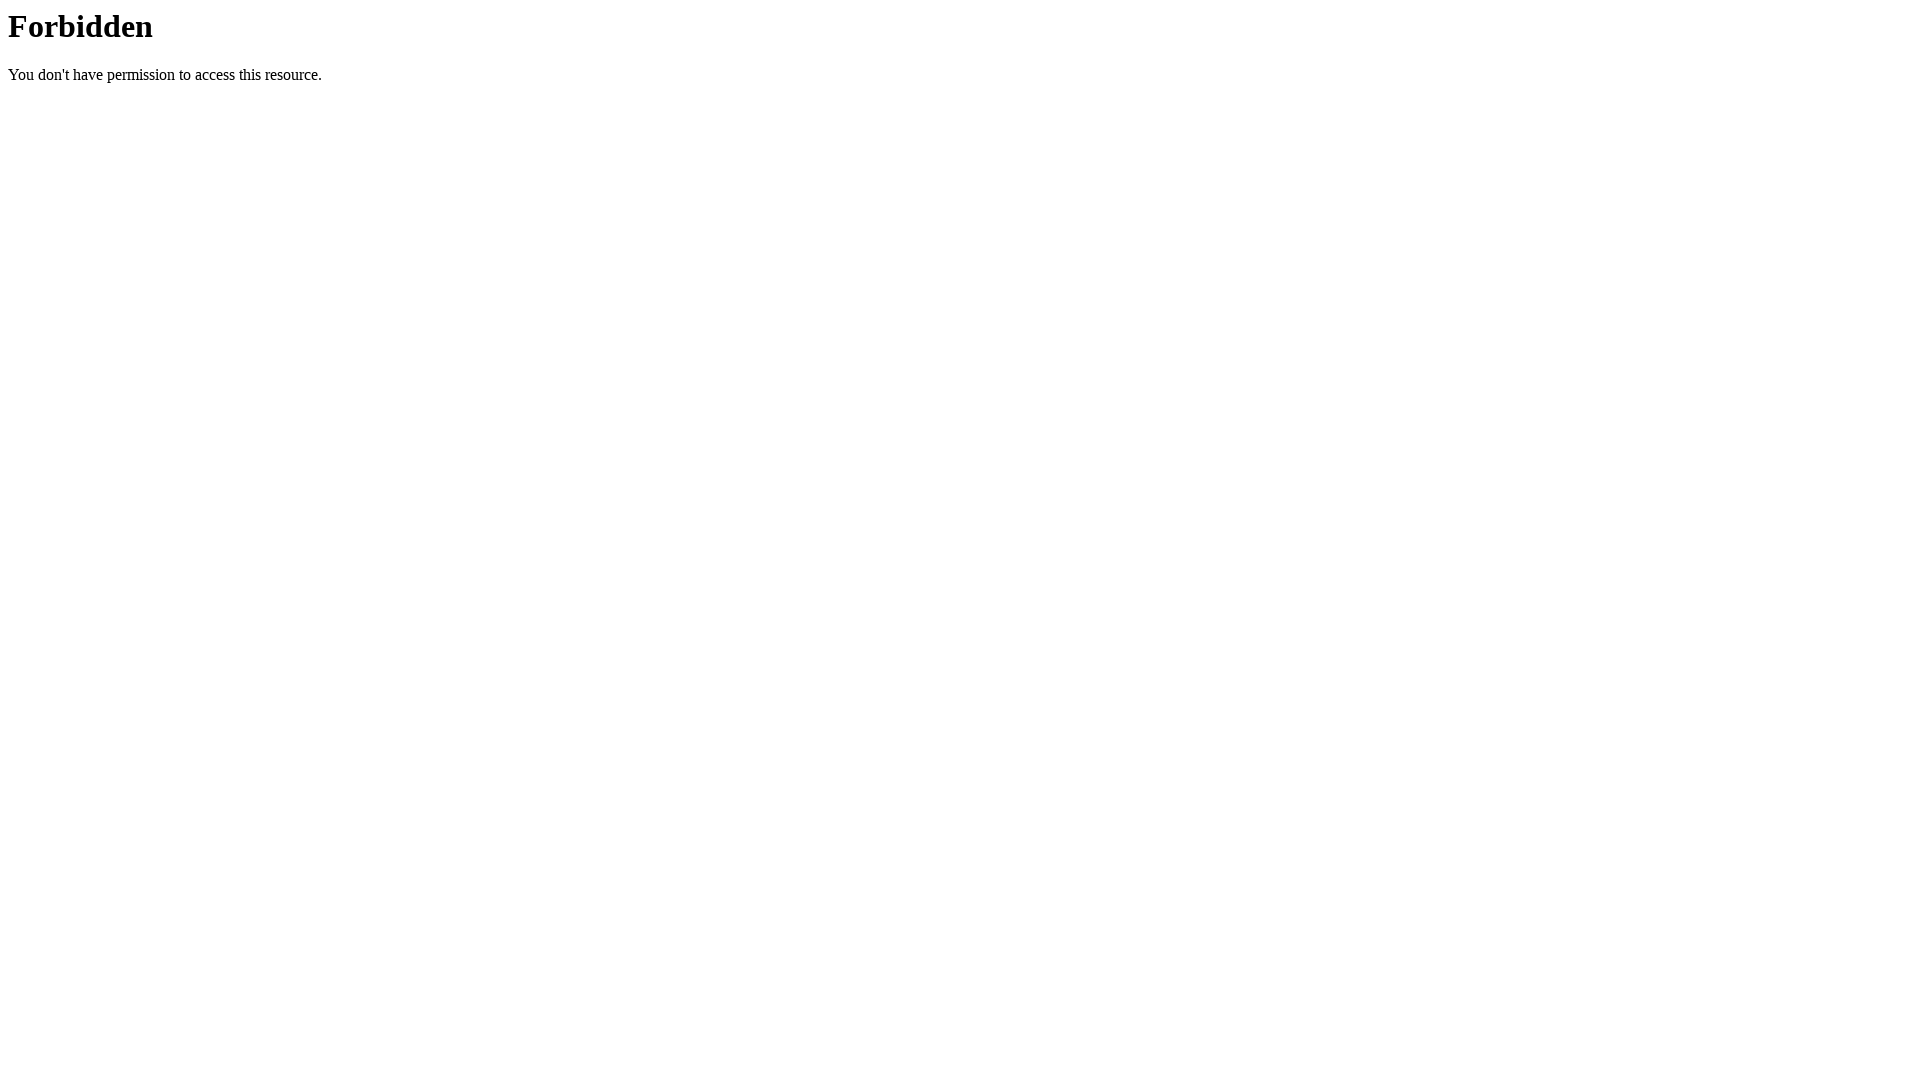

Retrieved page title
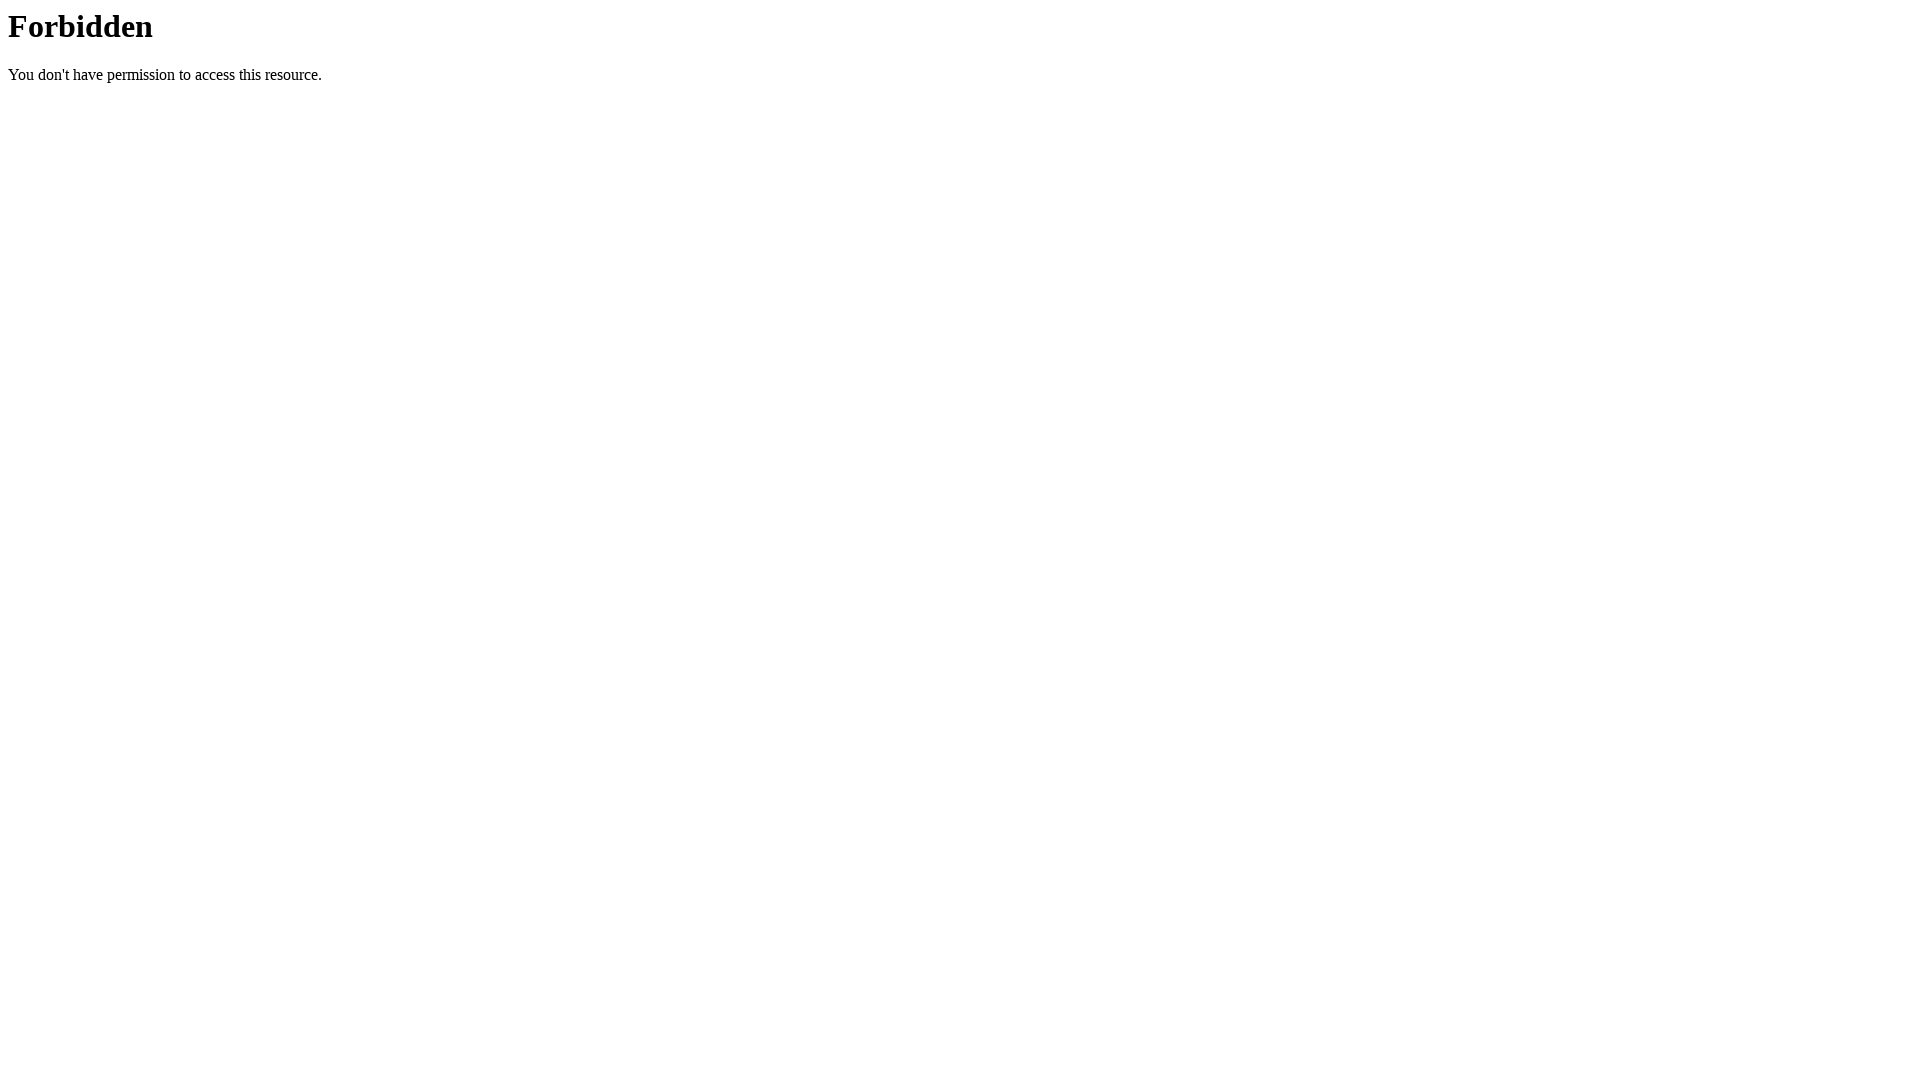

Page title '403 Forbidden' does not match expected value 'Demo Guru99 Page' - Test Failed
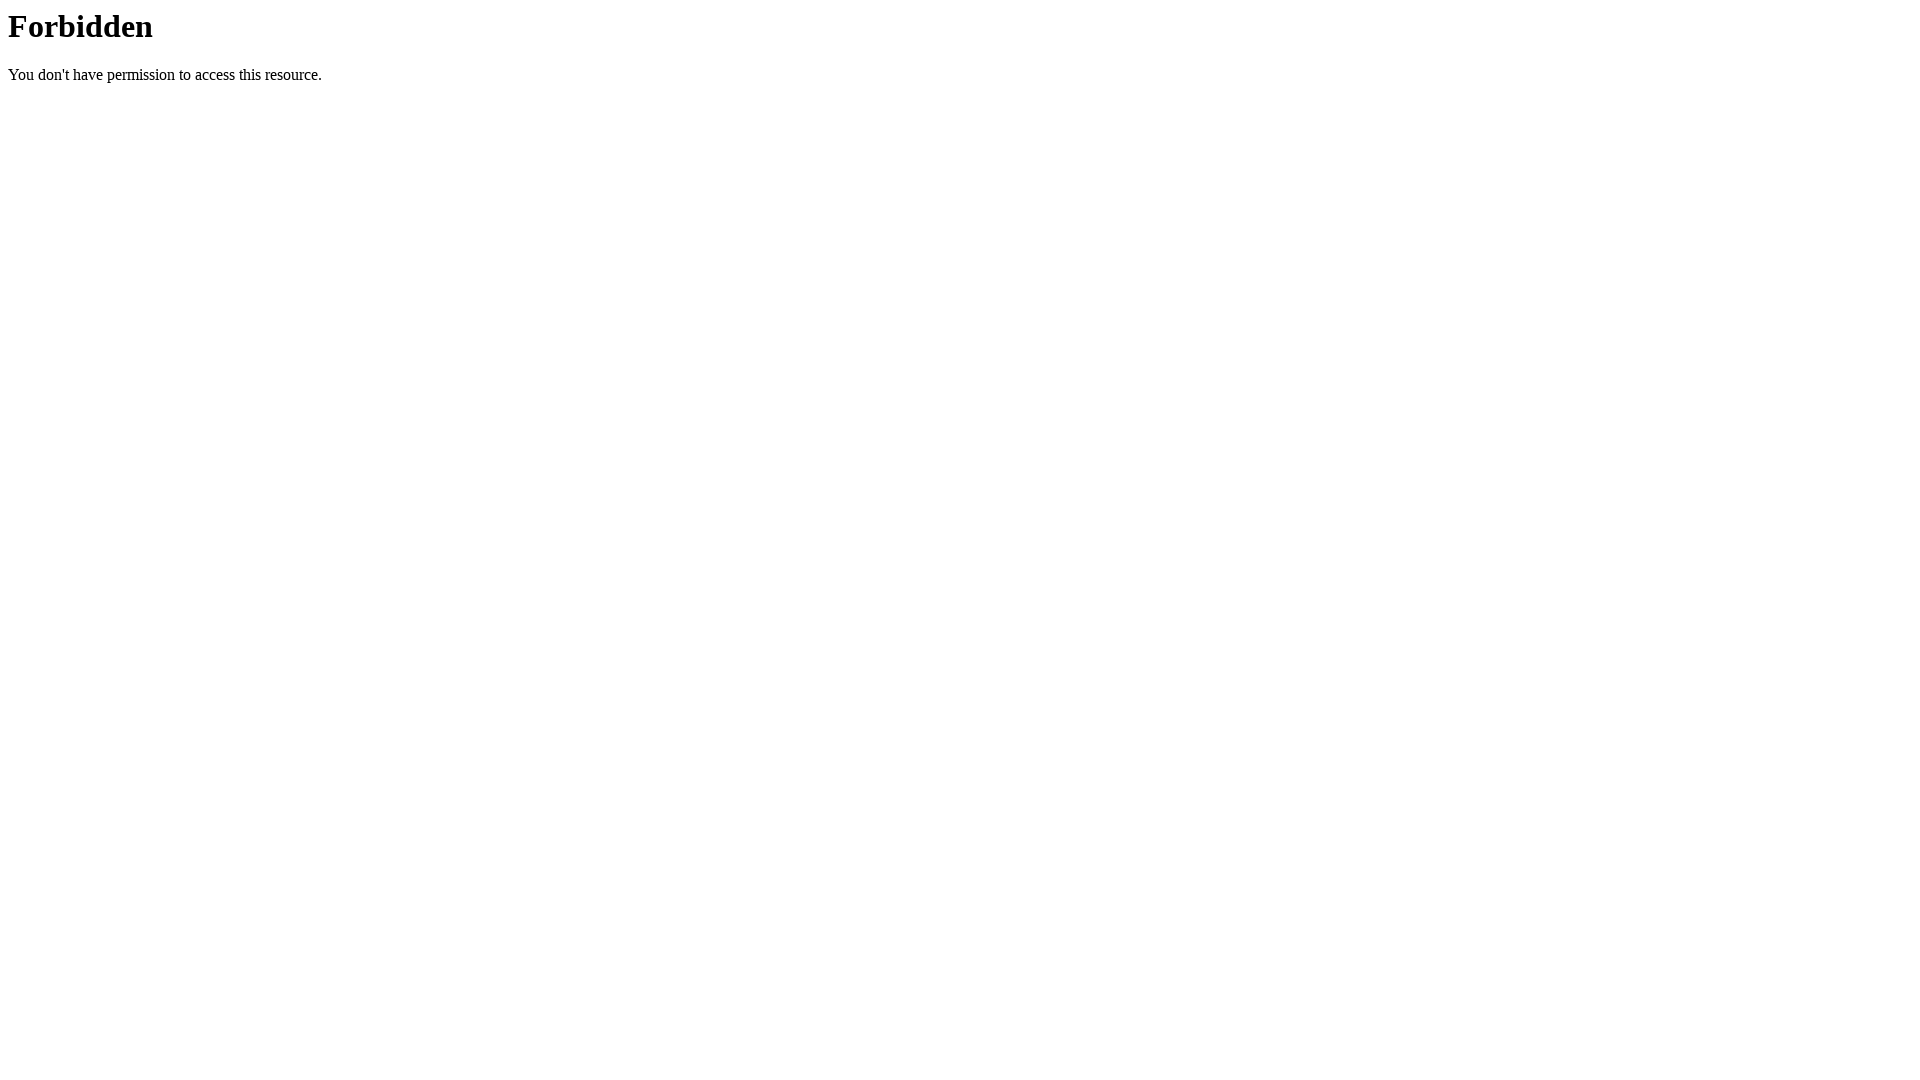

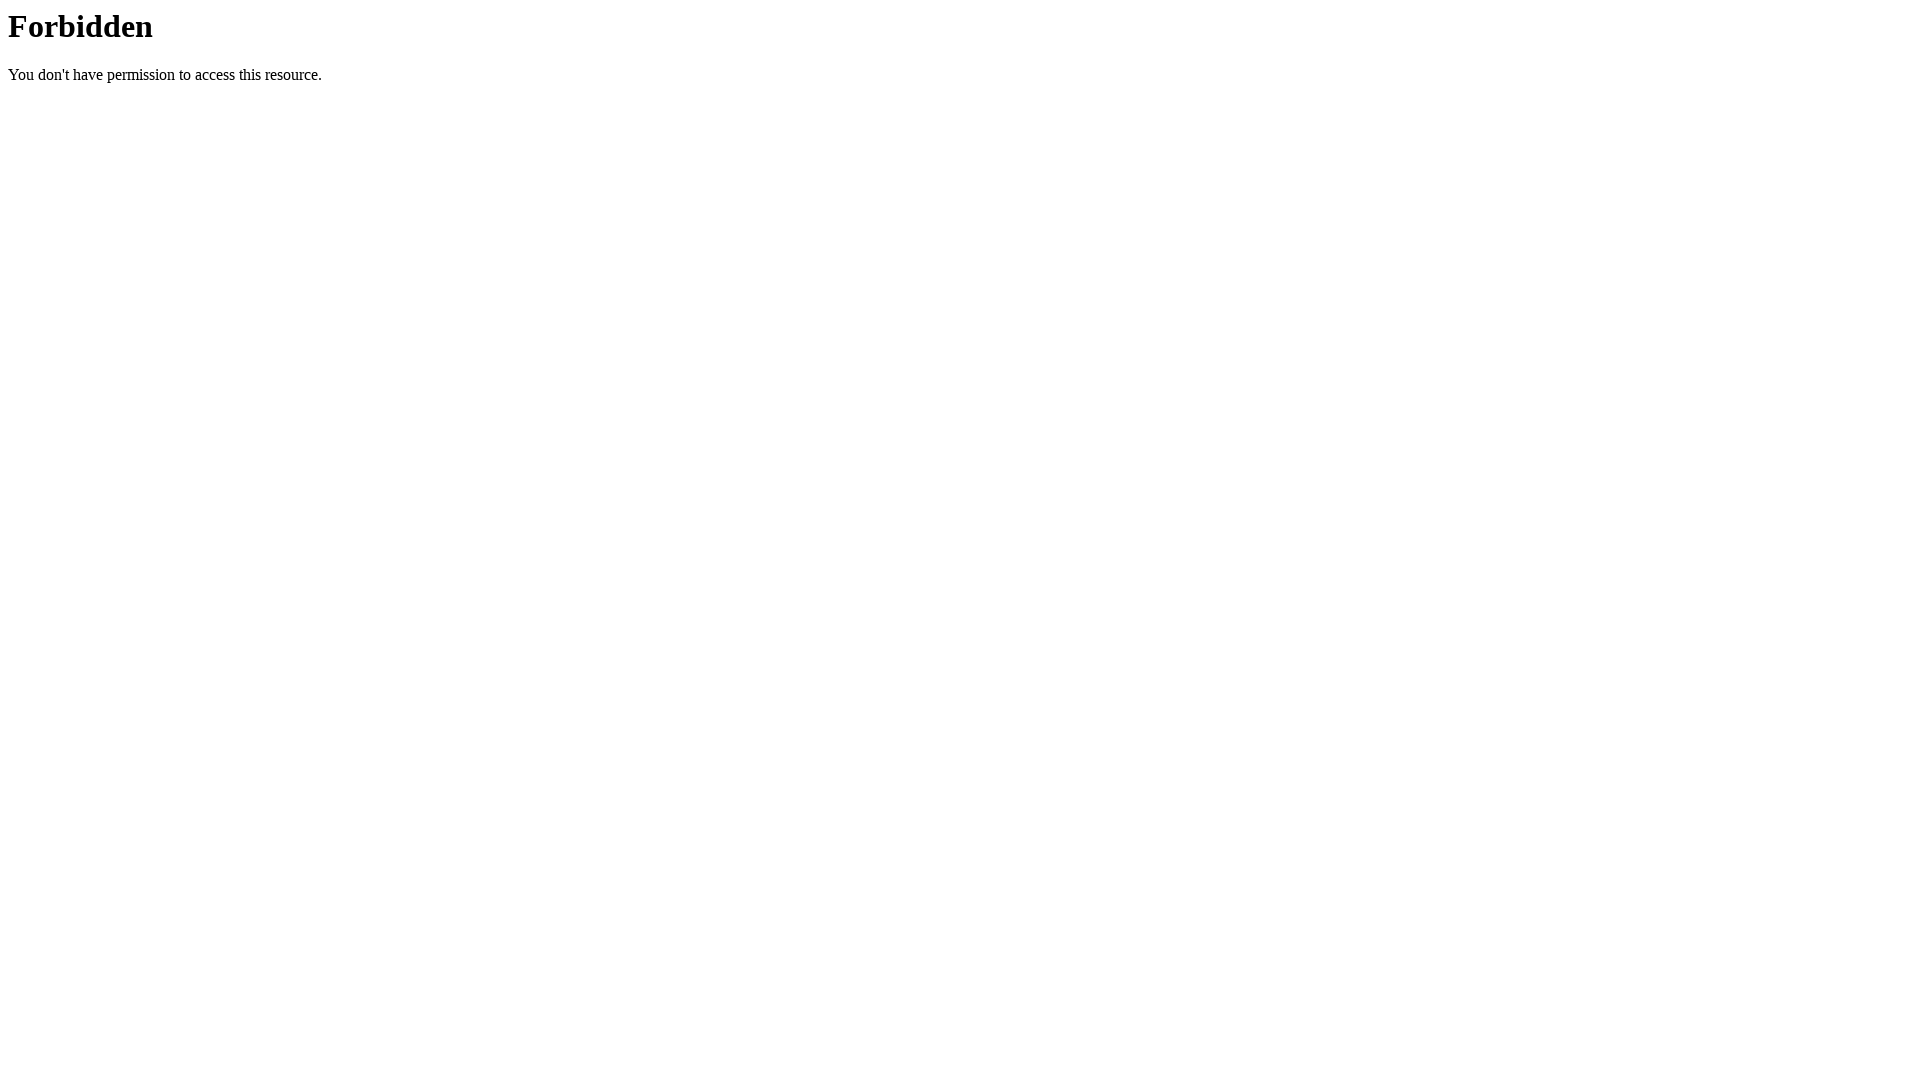